Tests the text box form by filling in user name, email, current address, and permanent address fields, then submitting the form and verifying the output displays correctly.

Starting URL: https://demoqa.com/text-box

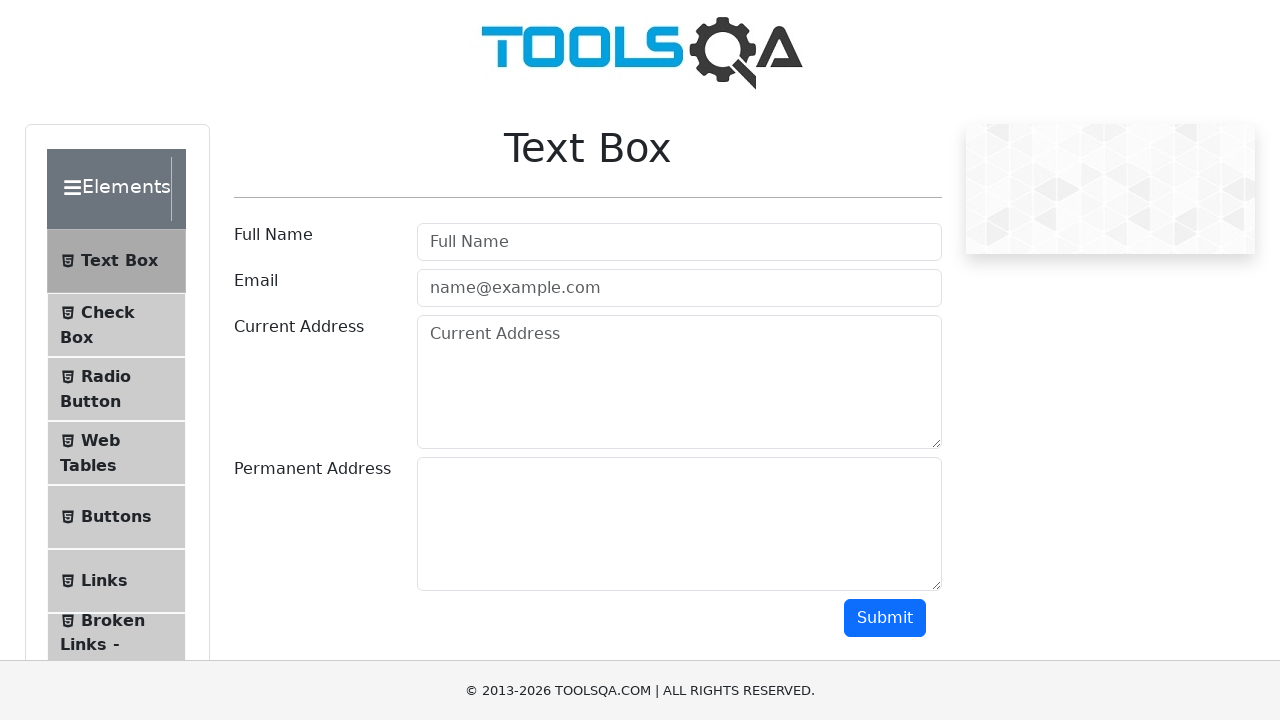

Filled user name field with 'Maxim' on input#userName
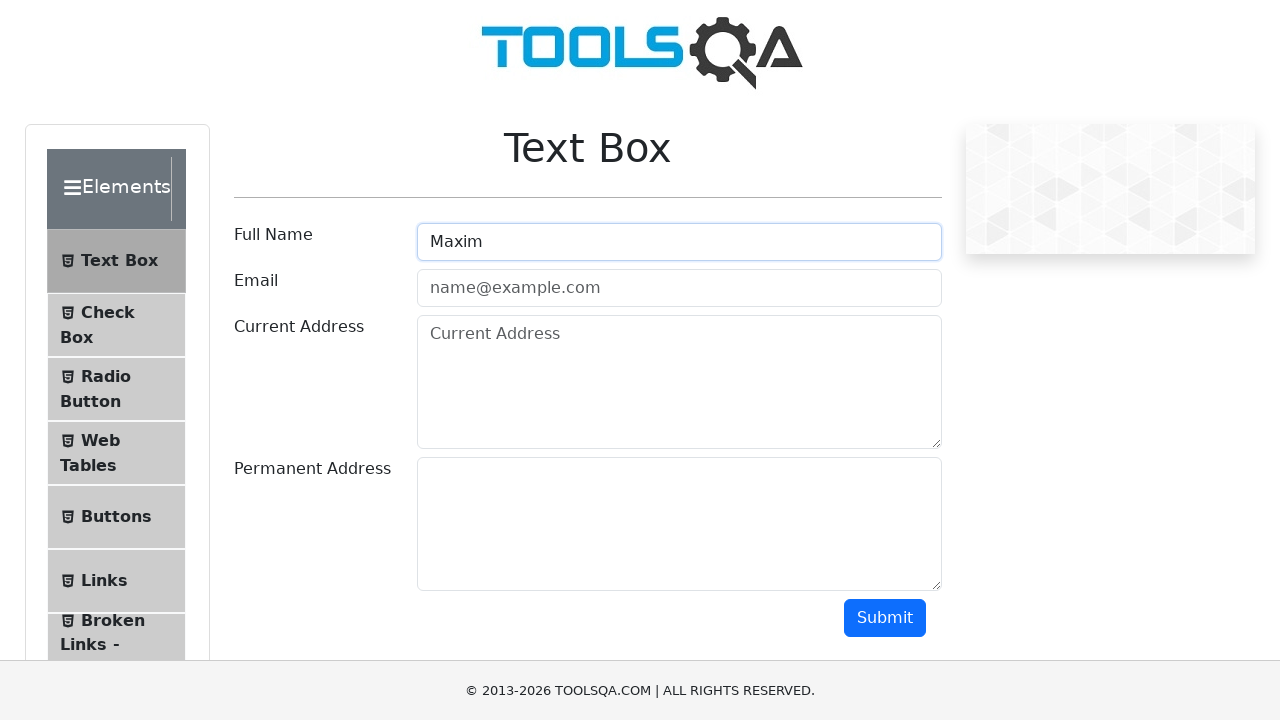

Filled user email field with 'max@yandex.ru' on input#userEmail
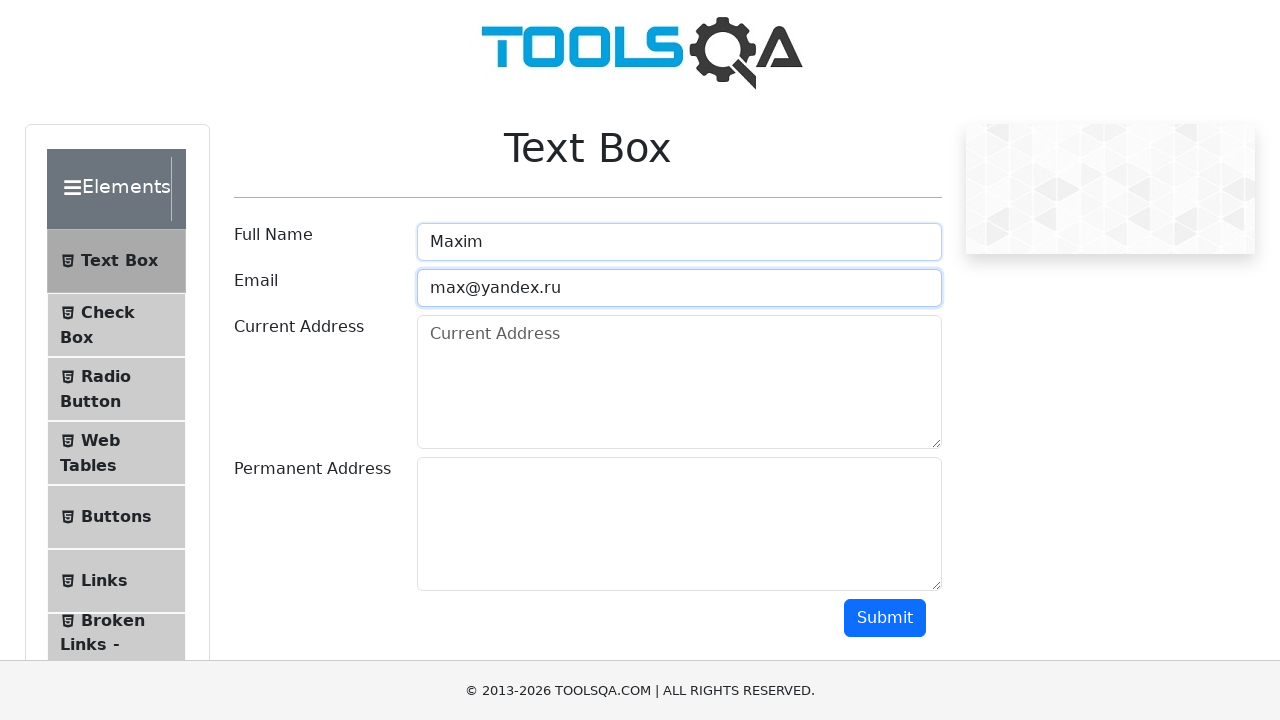

Filled current address field with 'Kursk' on textarea#currentAddress
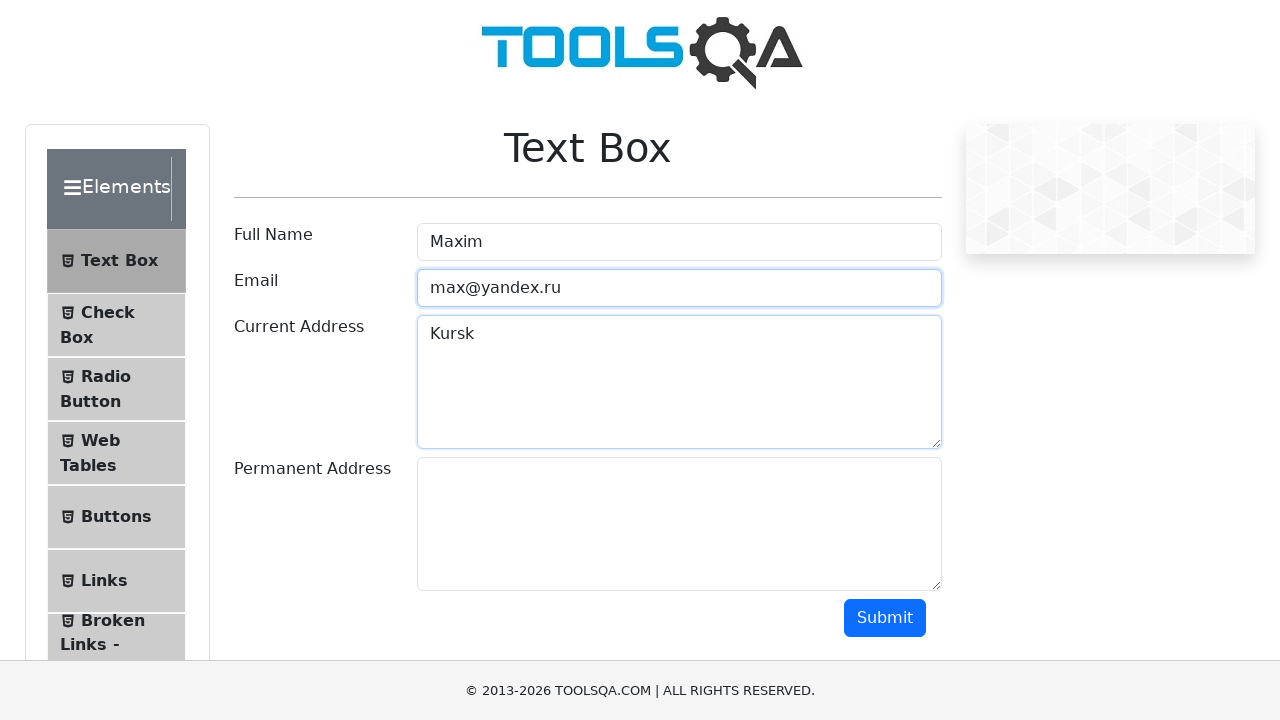

Filled permanent address field with 'Kursk' on textarea#permanentAddress
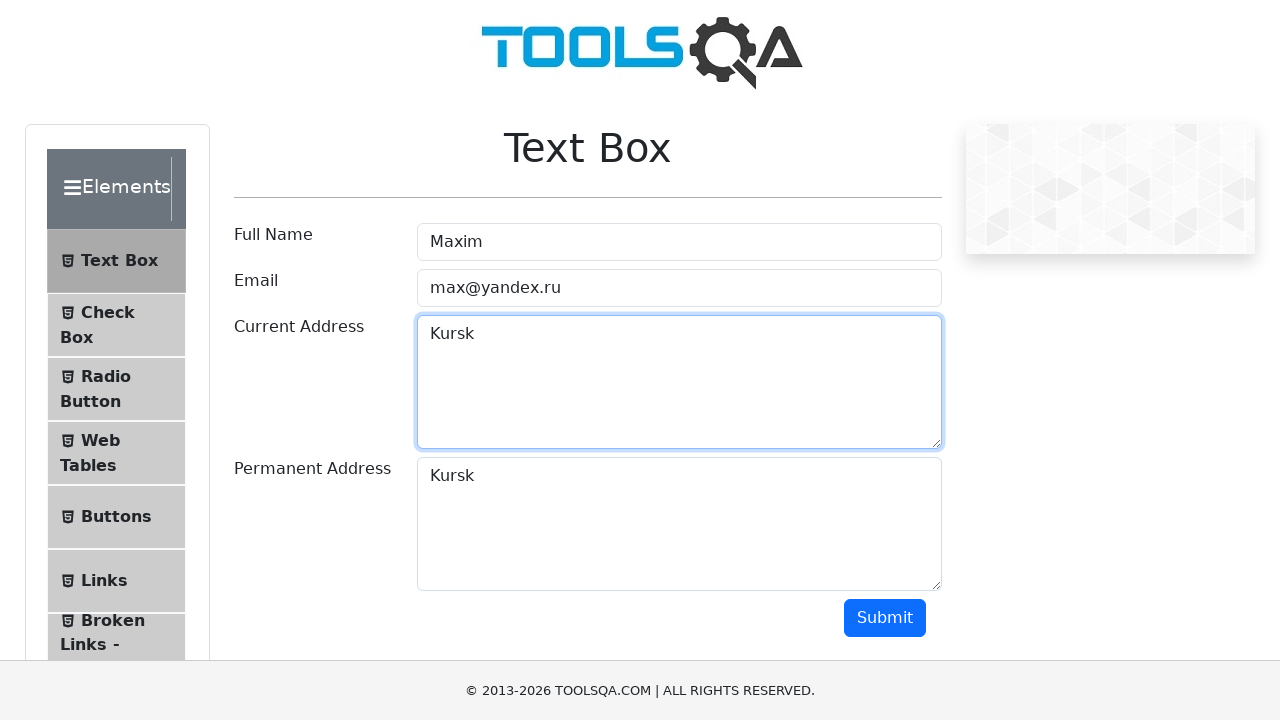

Clicked submit button to submit the form at (885, 618) on button#submit
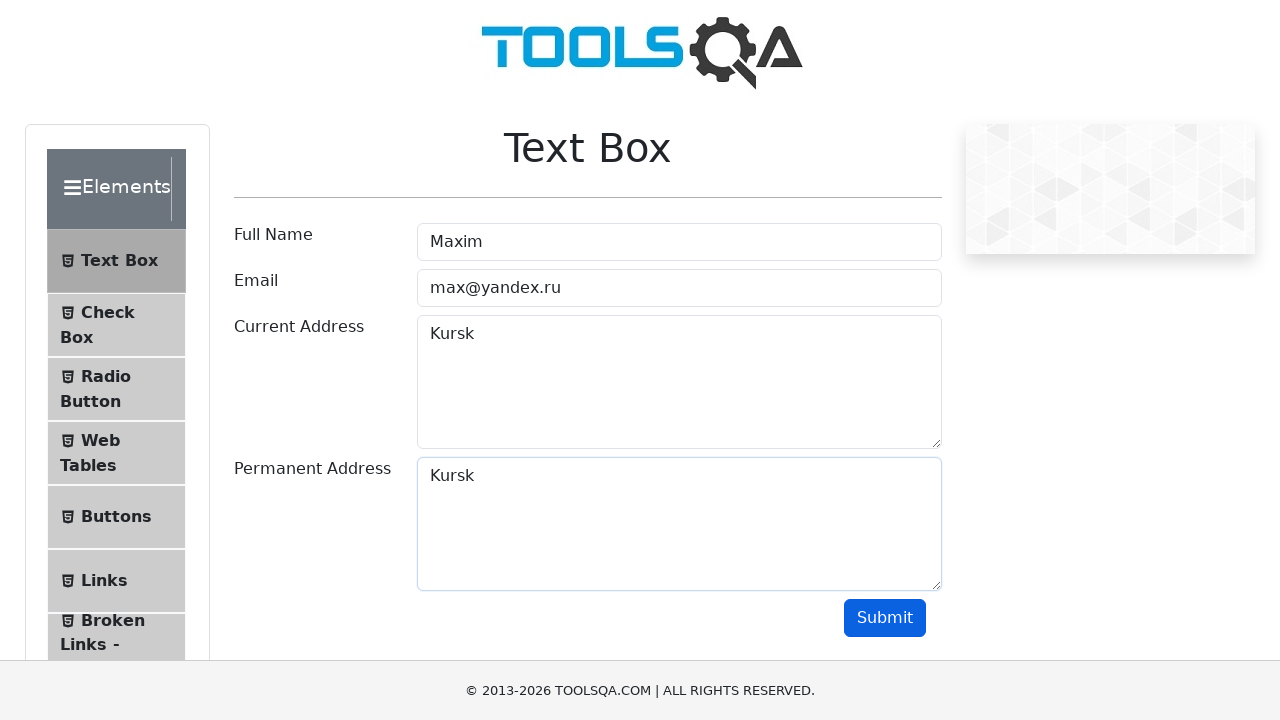

Form output loaded and email field is visible
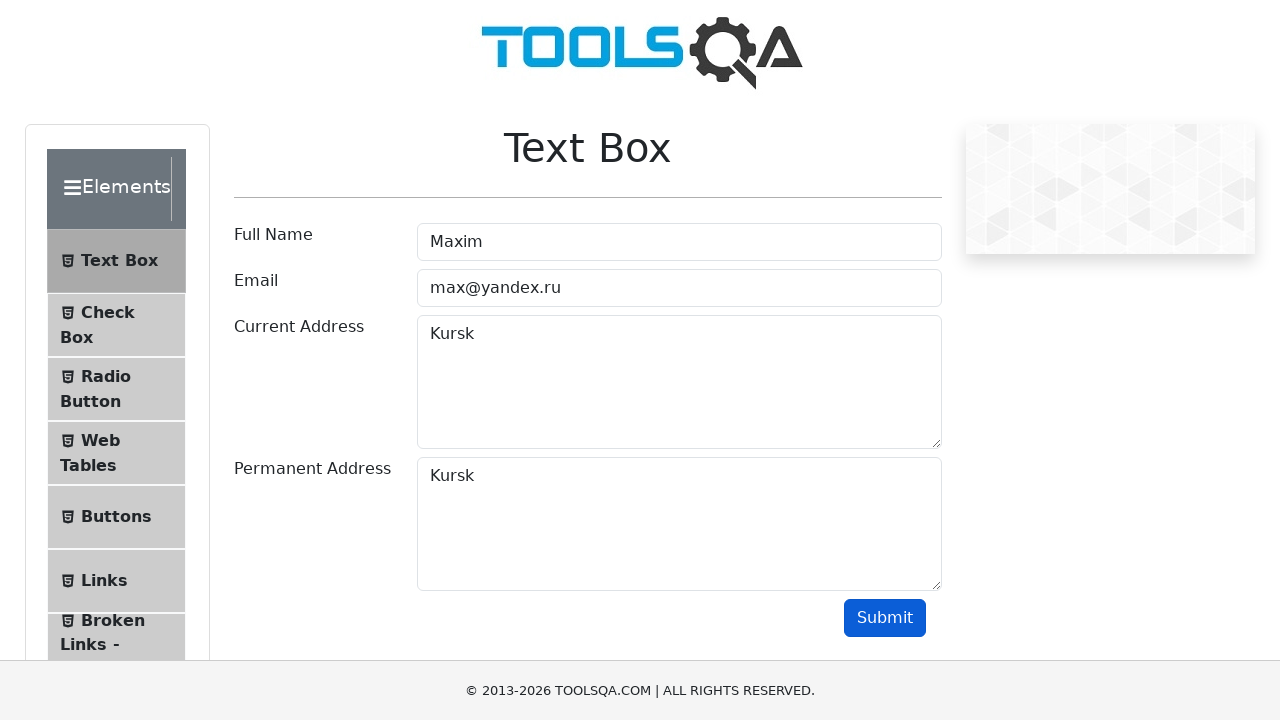

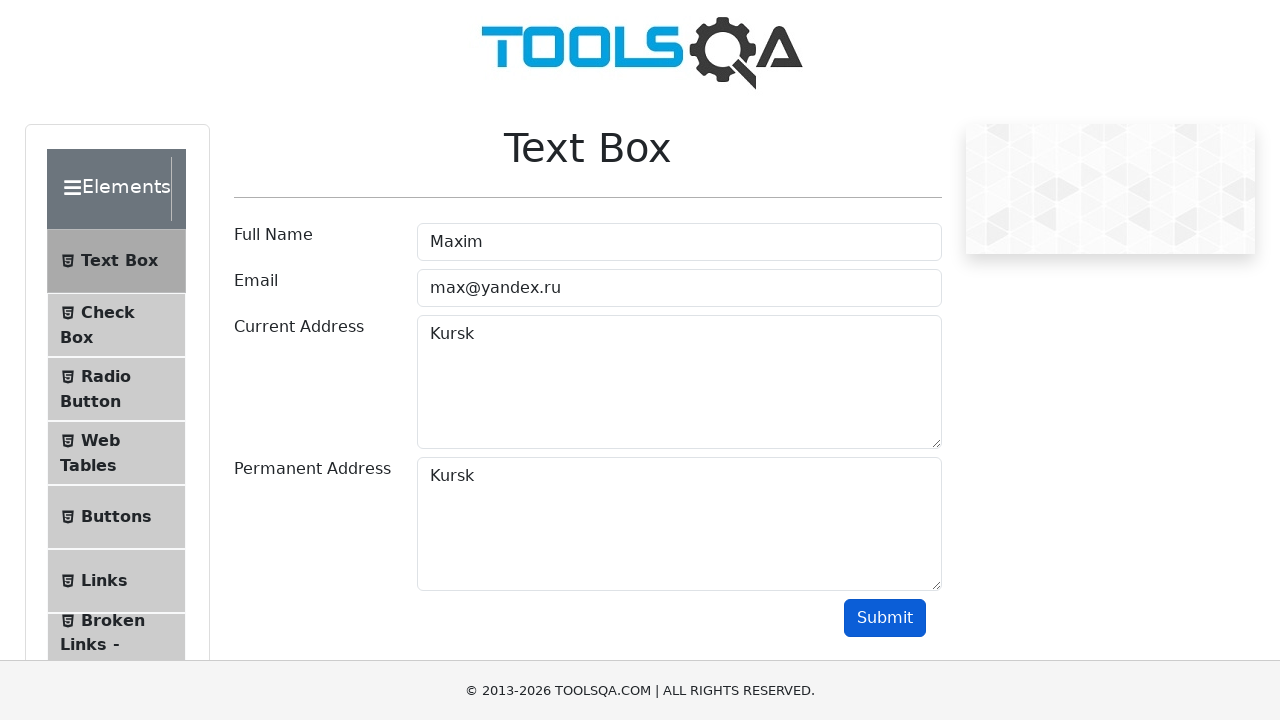